Tests accepting a simple JavaScript alert by clicking the alert button and accepting the dialog

Starting URL: https://the-internet.herokuapp.com/javascript_alerts

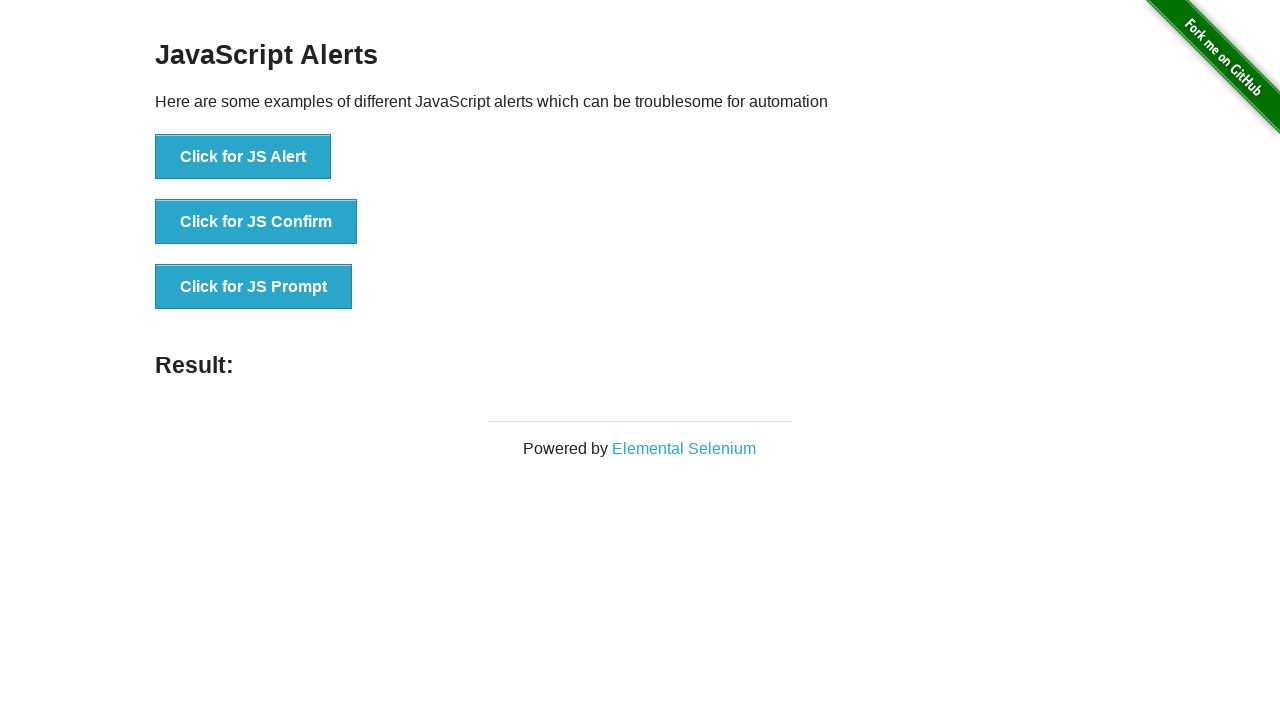

Clicked the JavaScript alert button at (243, 157) on [onclick='jsAlert()']
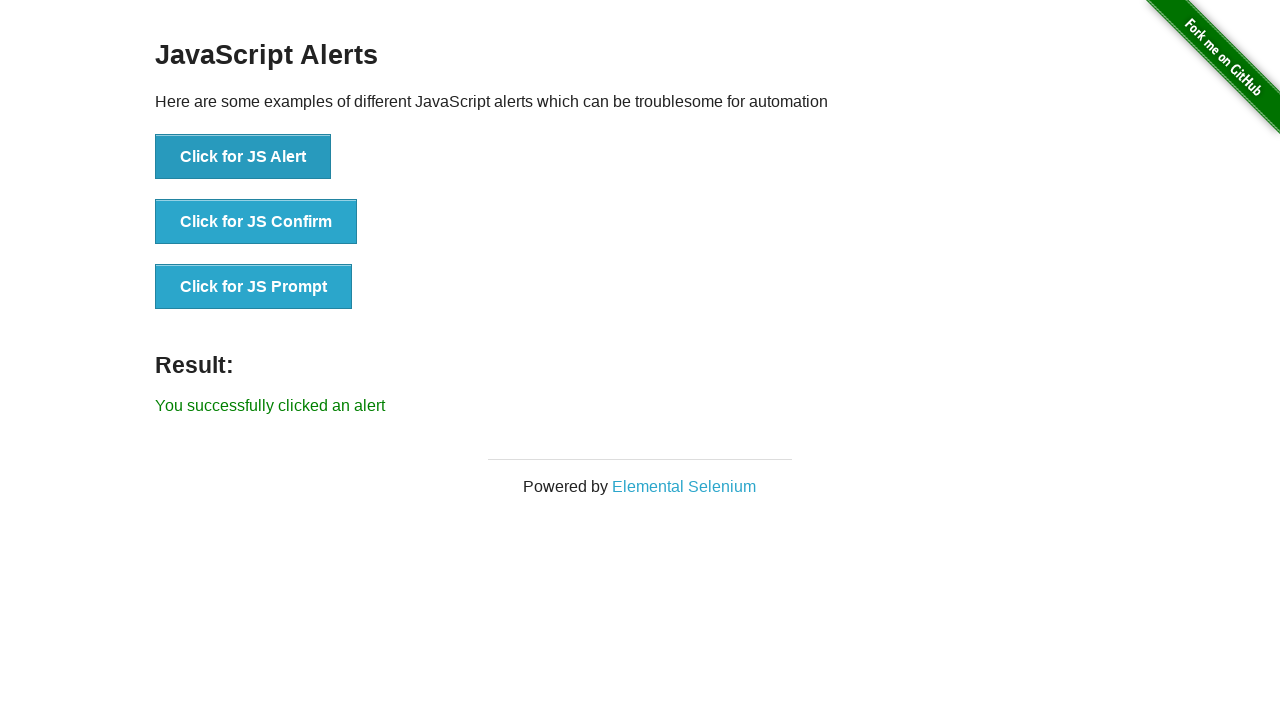

Set up dialog handler to accept alerts
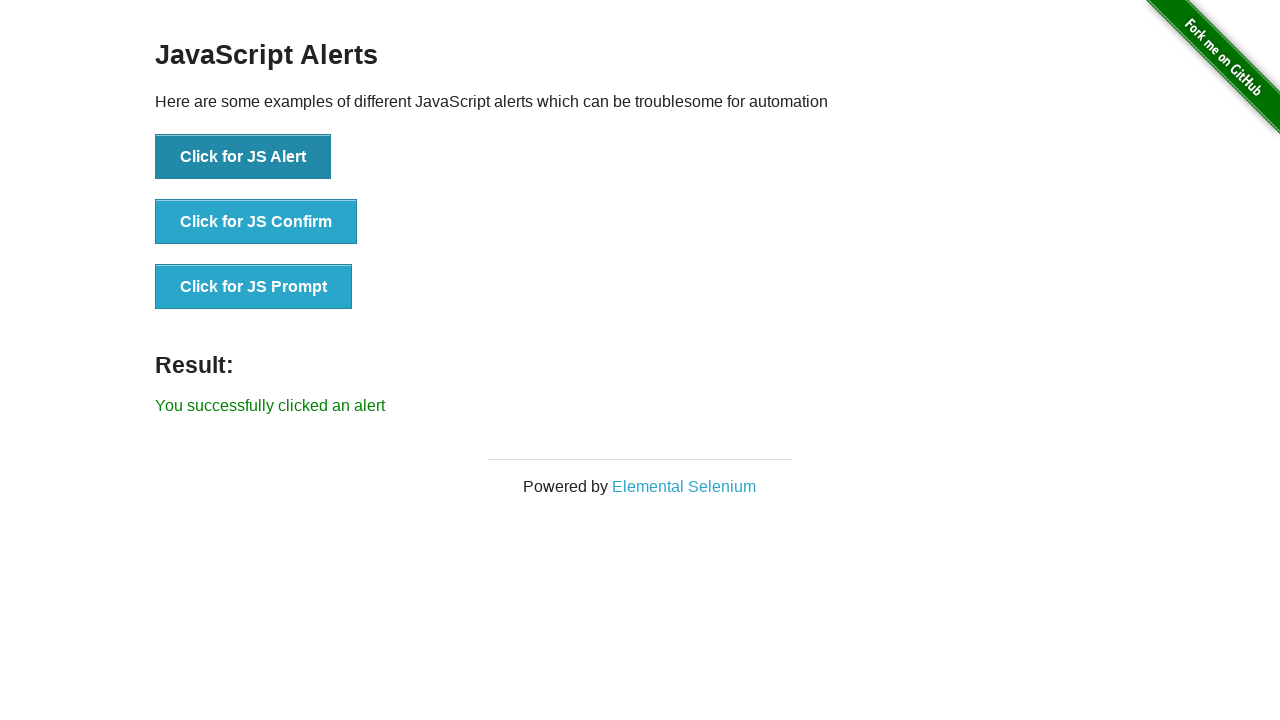

Alert was accepted and result message appeared
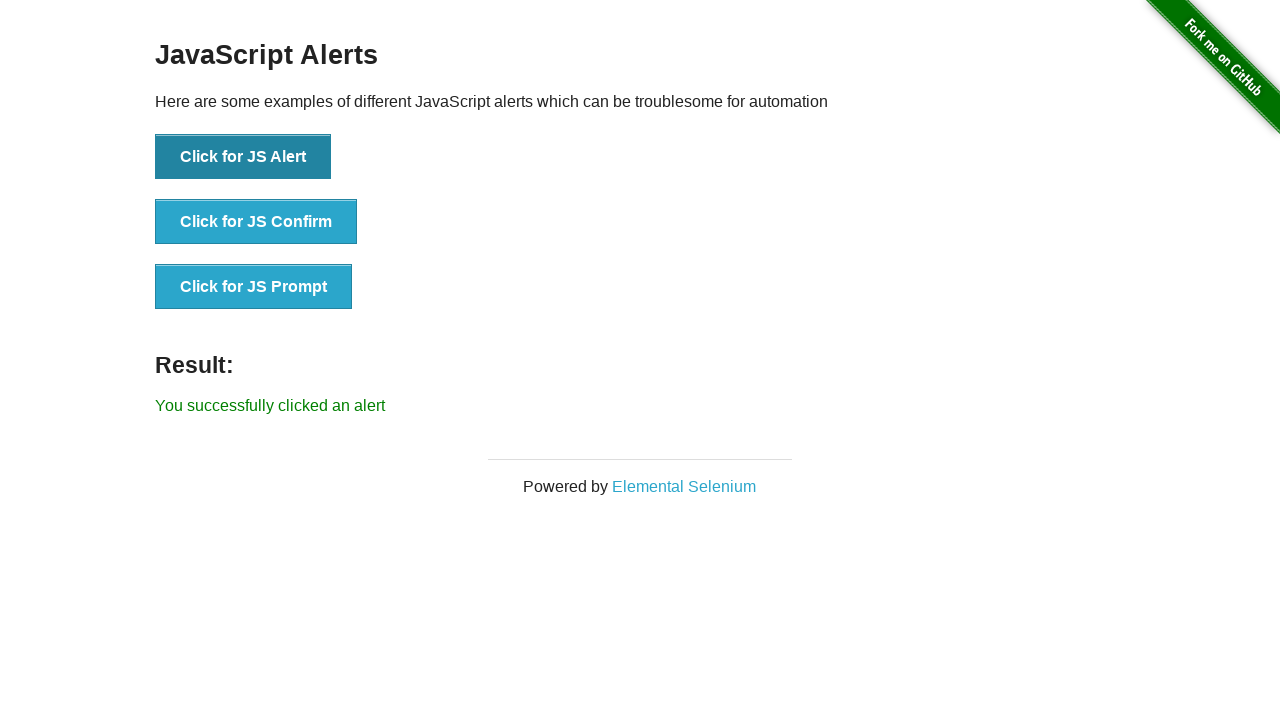

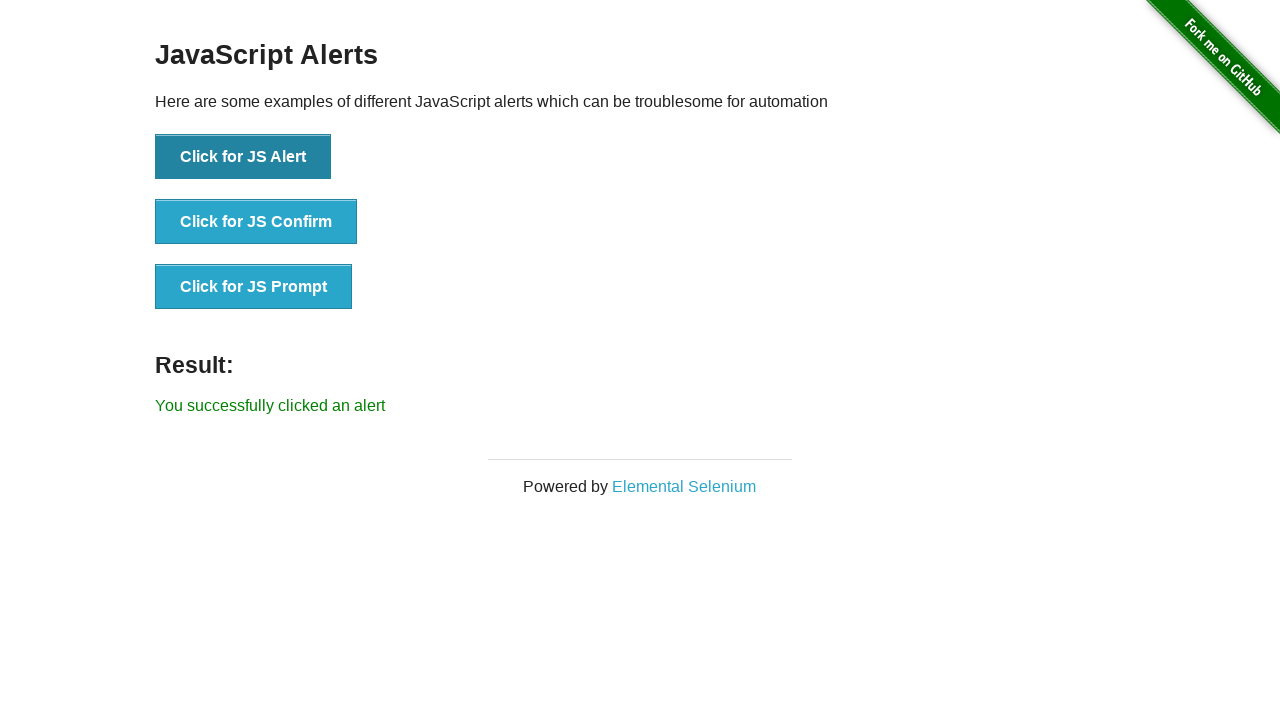